Tests product navigation on demoblaze e-commerce demo site by locating products on the homepage and clicking on a specific product (Sony vaio i5) to view its details.

Starting URL: https://www.demoblaze.com/index.html

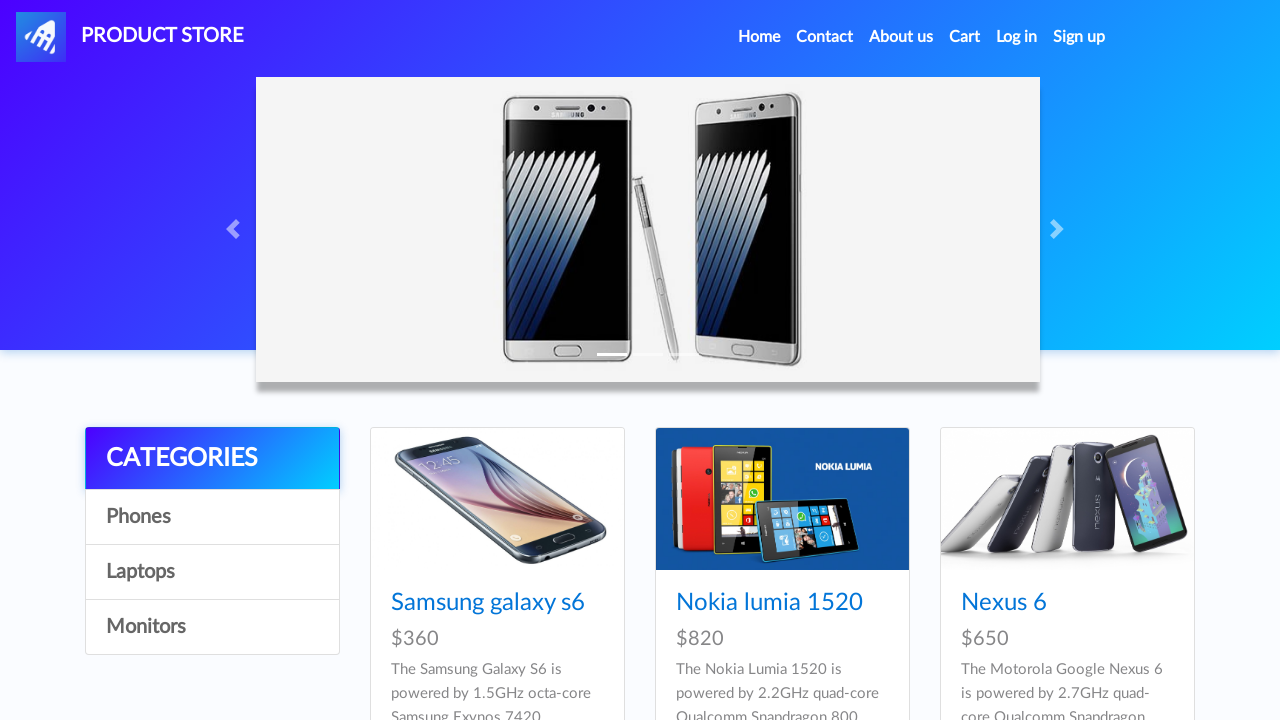

Waited for products to load on the homepage
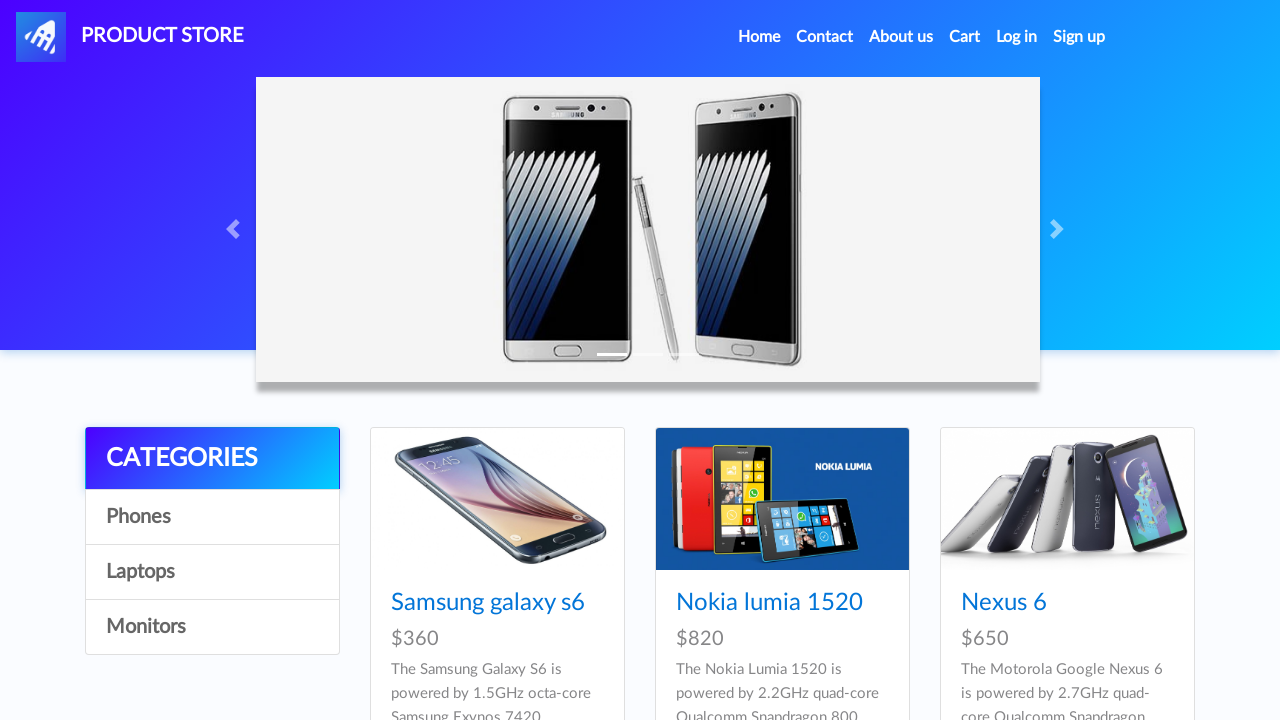

Located all product links on the homepage
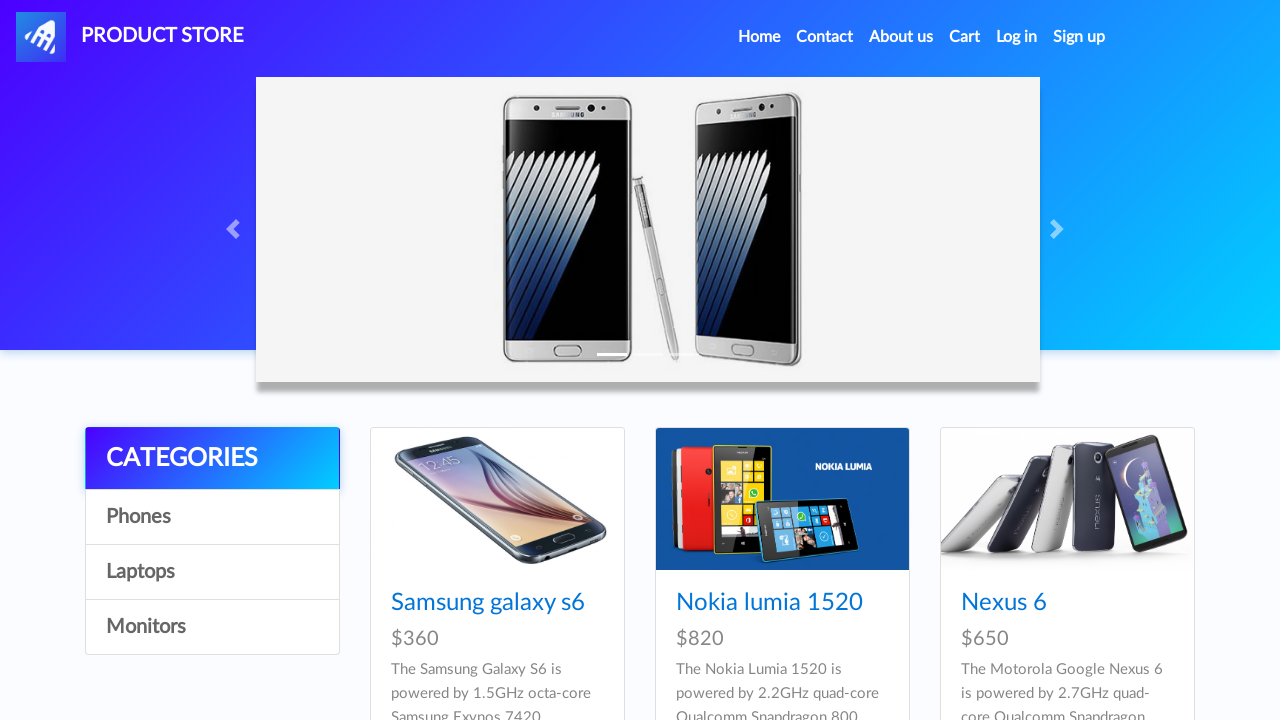

Counted 9 products on the homepage
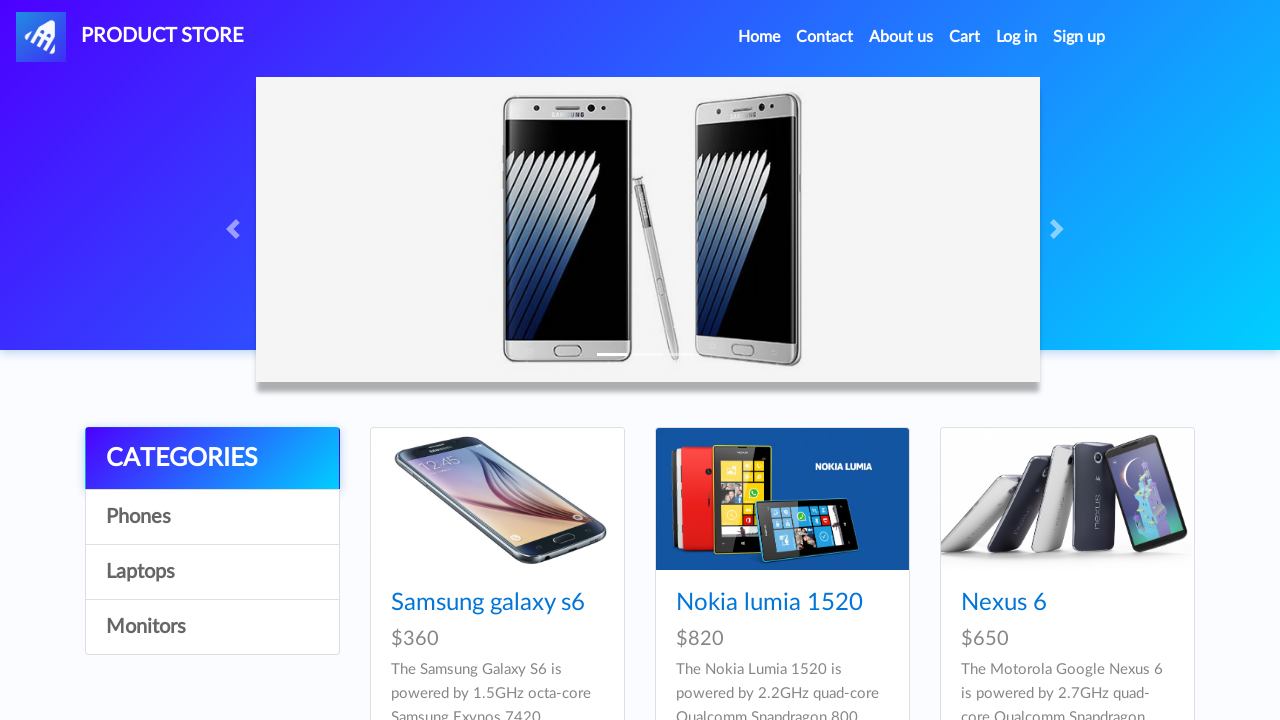

Clicked on Sony vaio i5 product to view details at (739, 361) on xpath=//div[@id='tbodyid']//div/h4/a >> nth=7
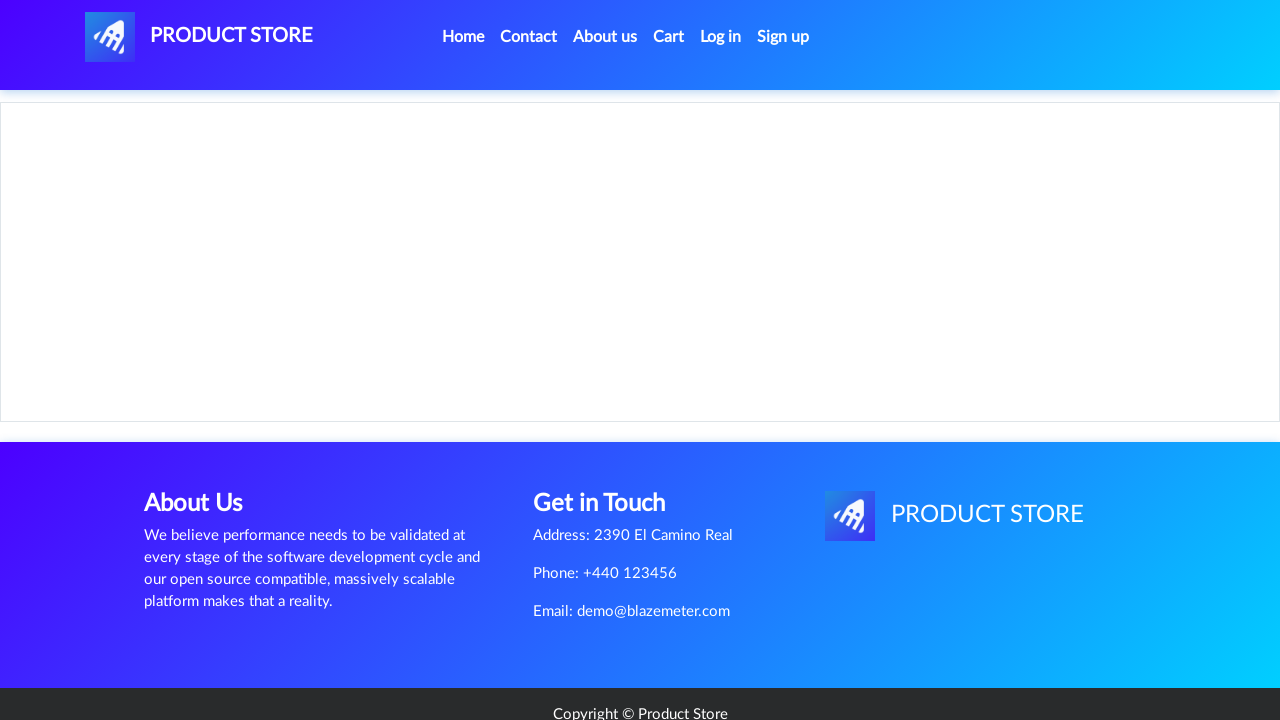

Product detail page loaded with product name heading visible
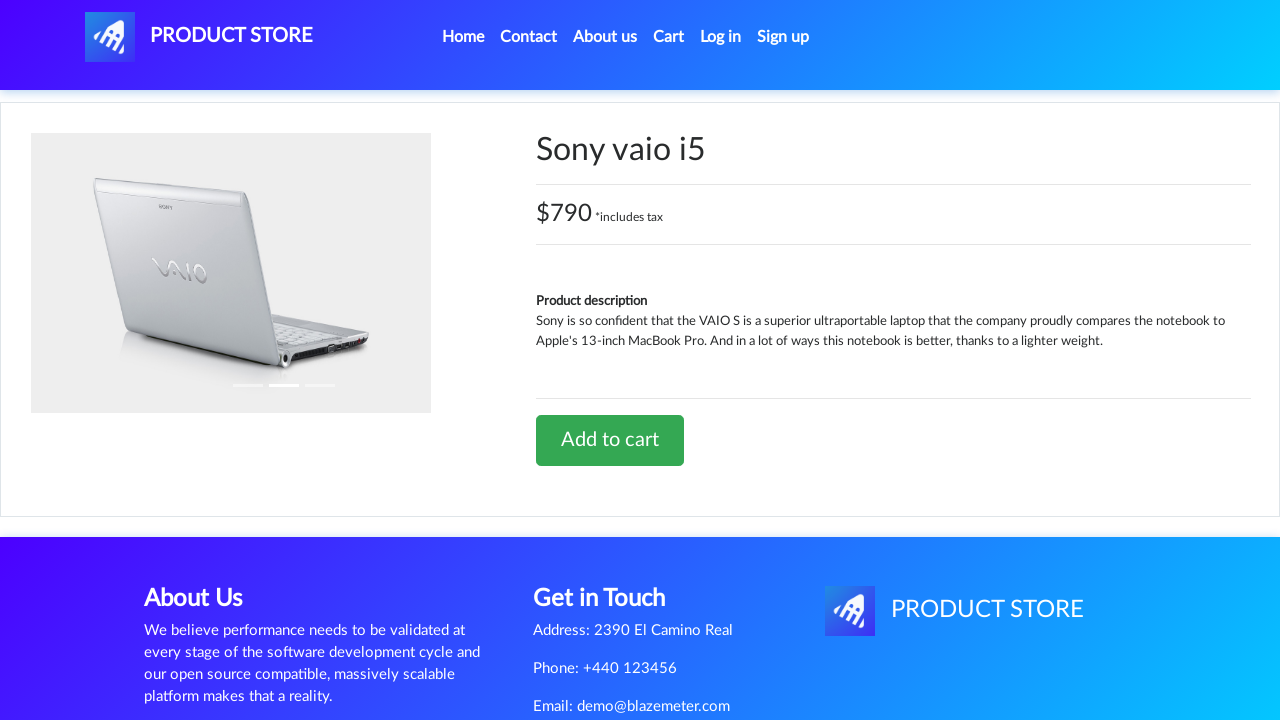

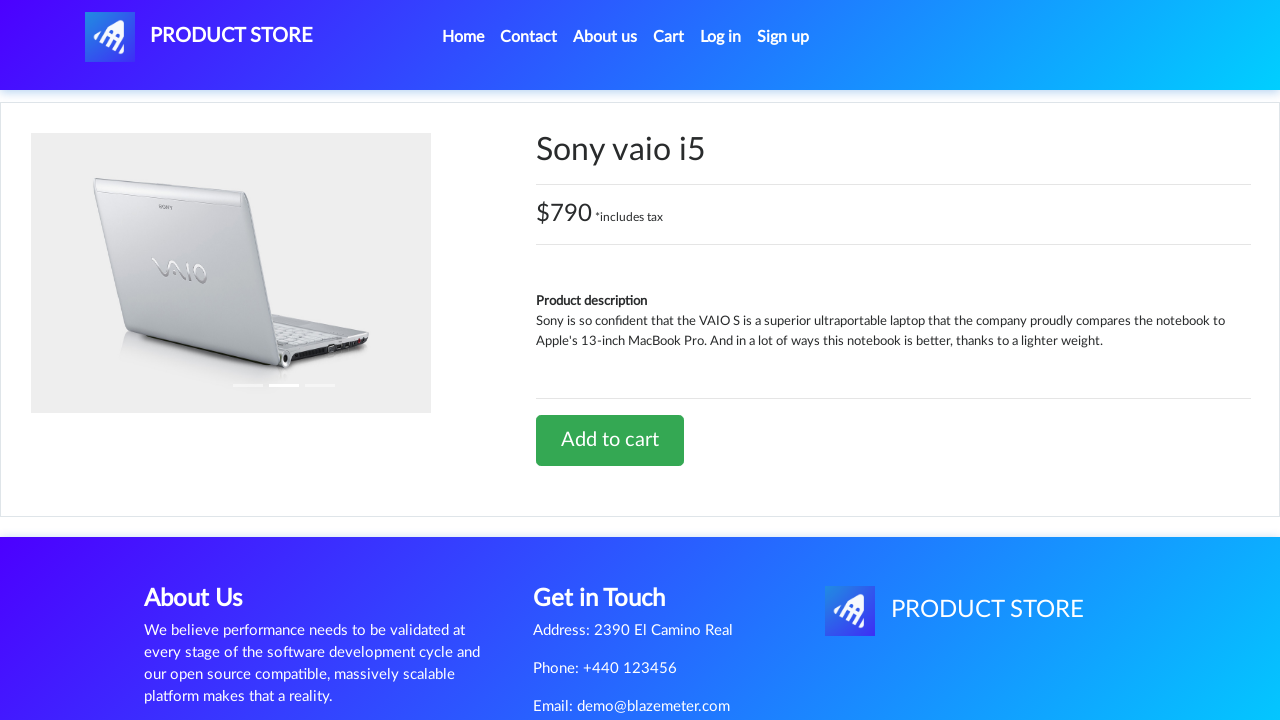